Tests that the Todo List App shows #main and #footer sections only when the list contains items by verifying these sections are hidden on empty list, then adding an item and verifying they become visible.

Starting URL: https://todo-app.serenity-js.org/

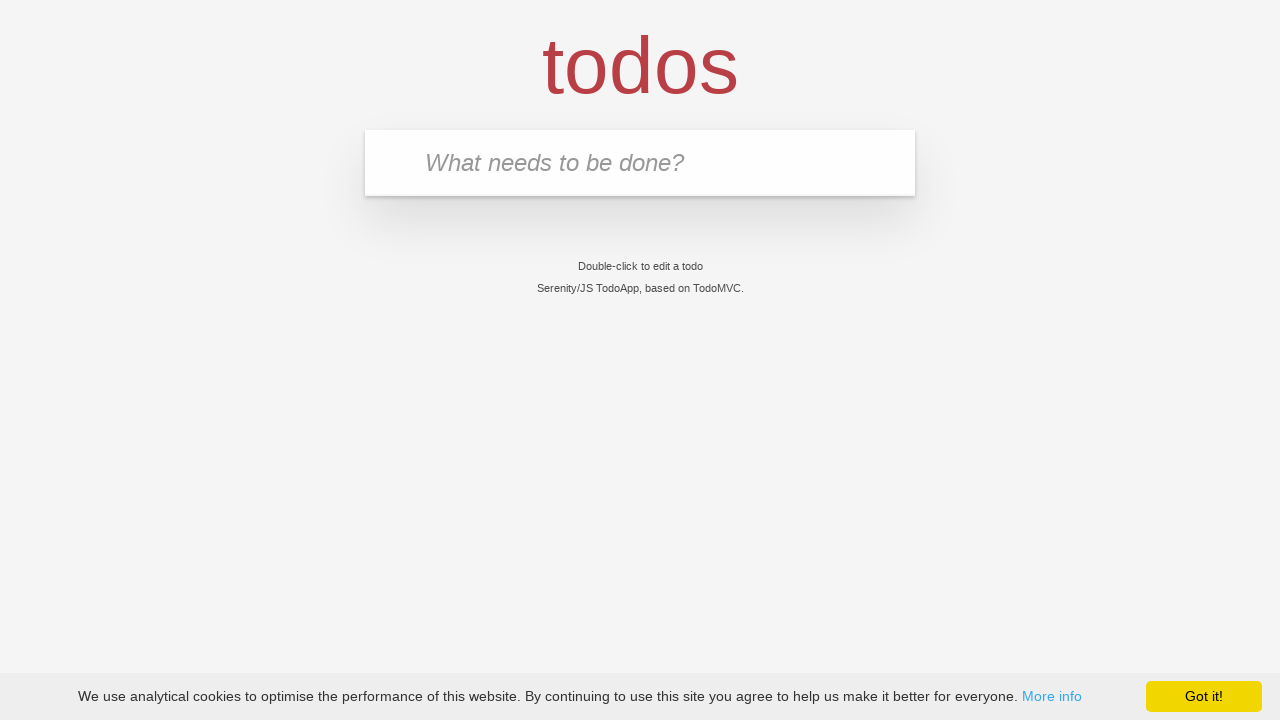

Verified page title is 'Serenity/JS TodoApp'
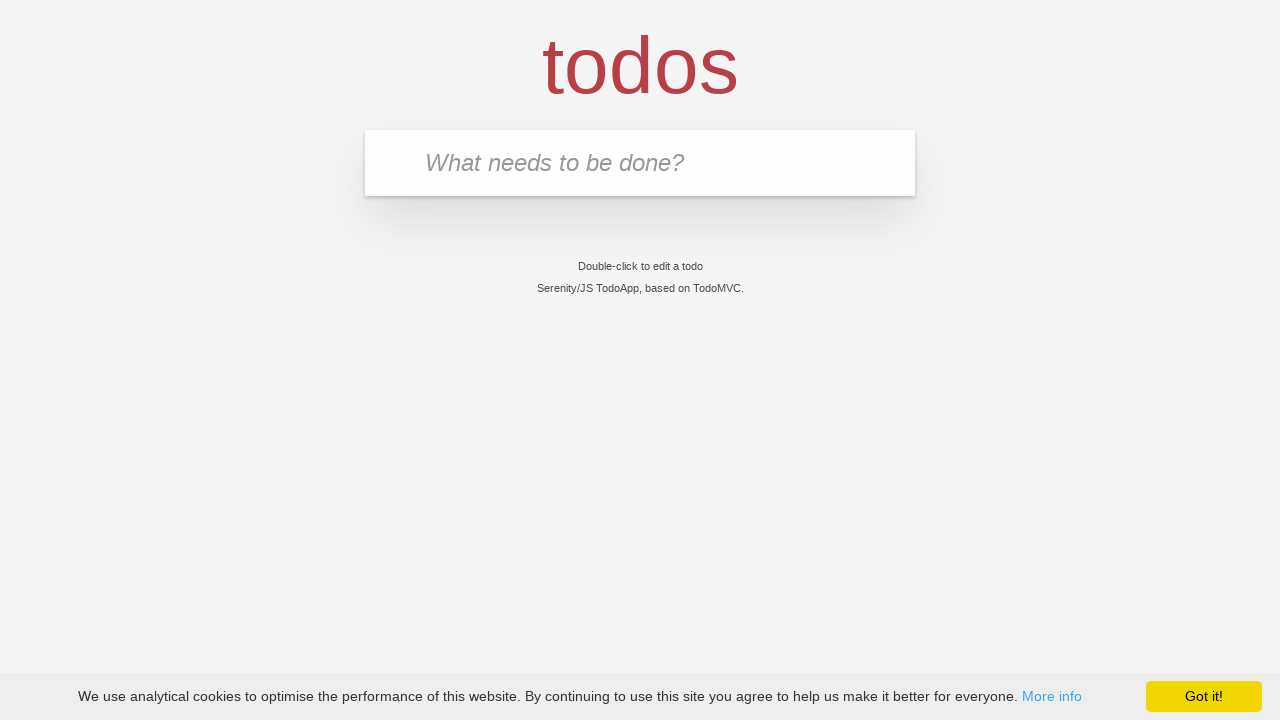

Verified main section is not visible when list is empty
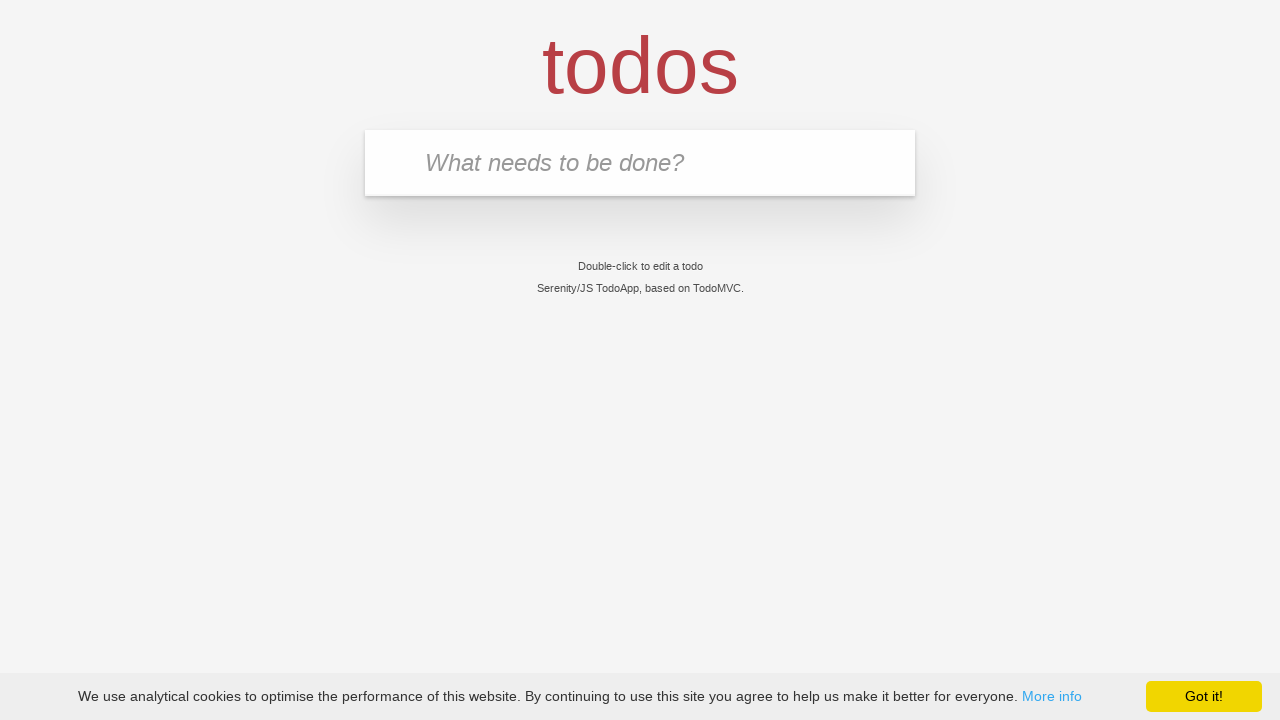

Verified footer section is not visible when list is empty
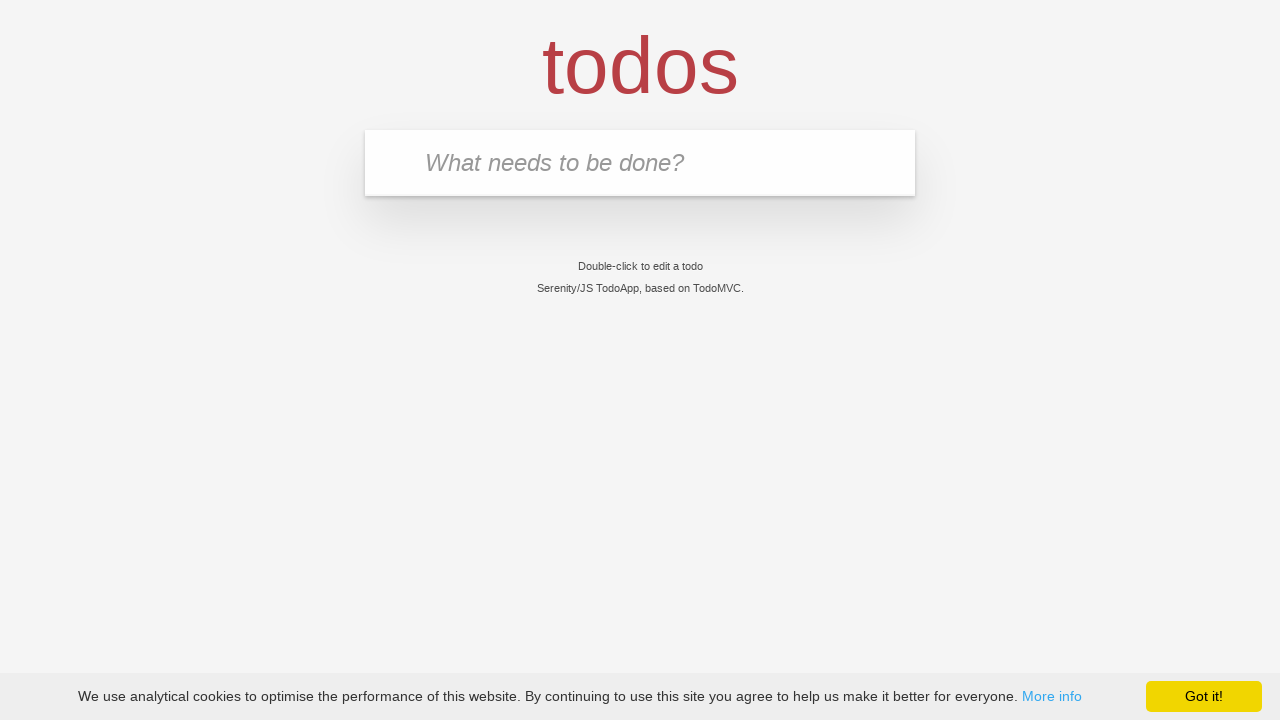

Filled todo input field with 'buy some cheese' on input.new-todo
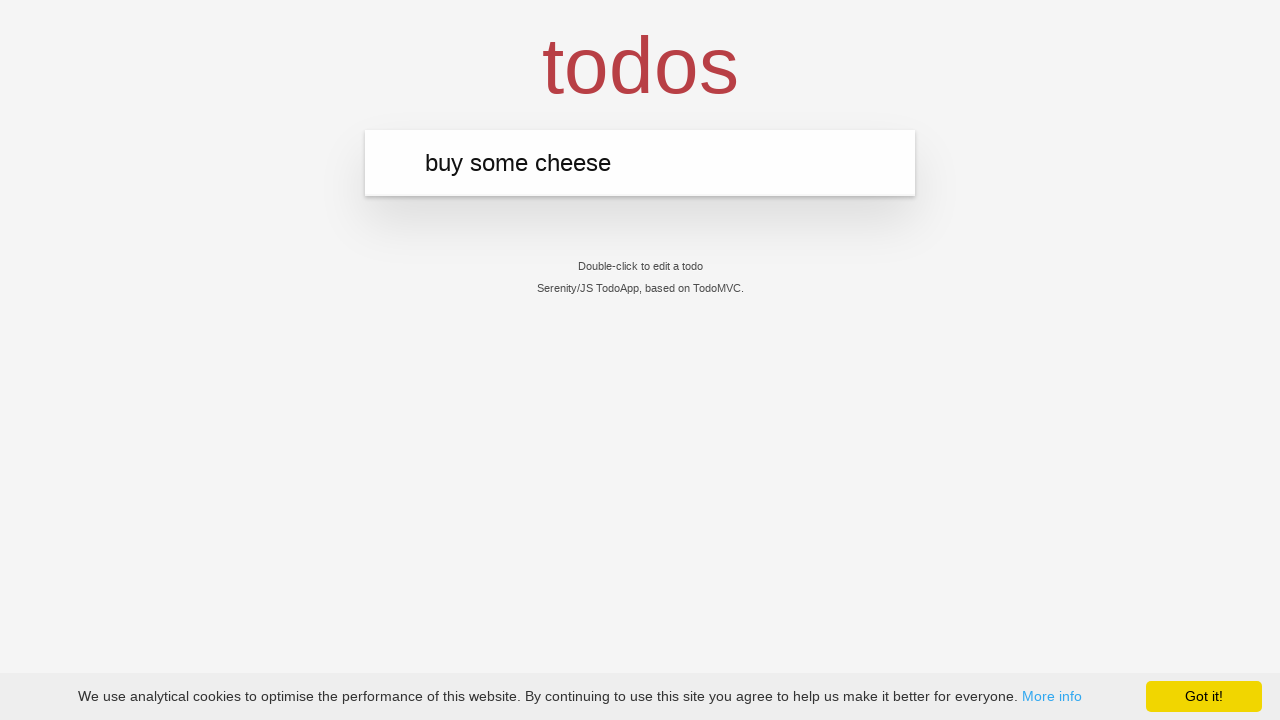

Pressed Enter to submit the todo item on input.new-todo
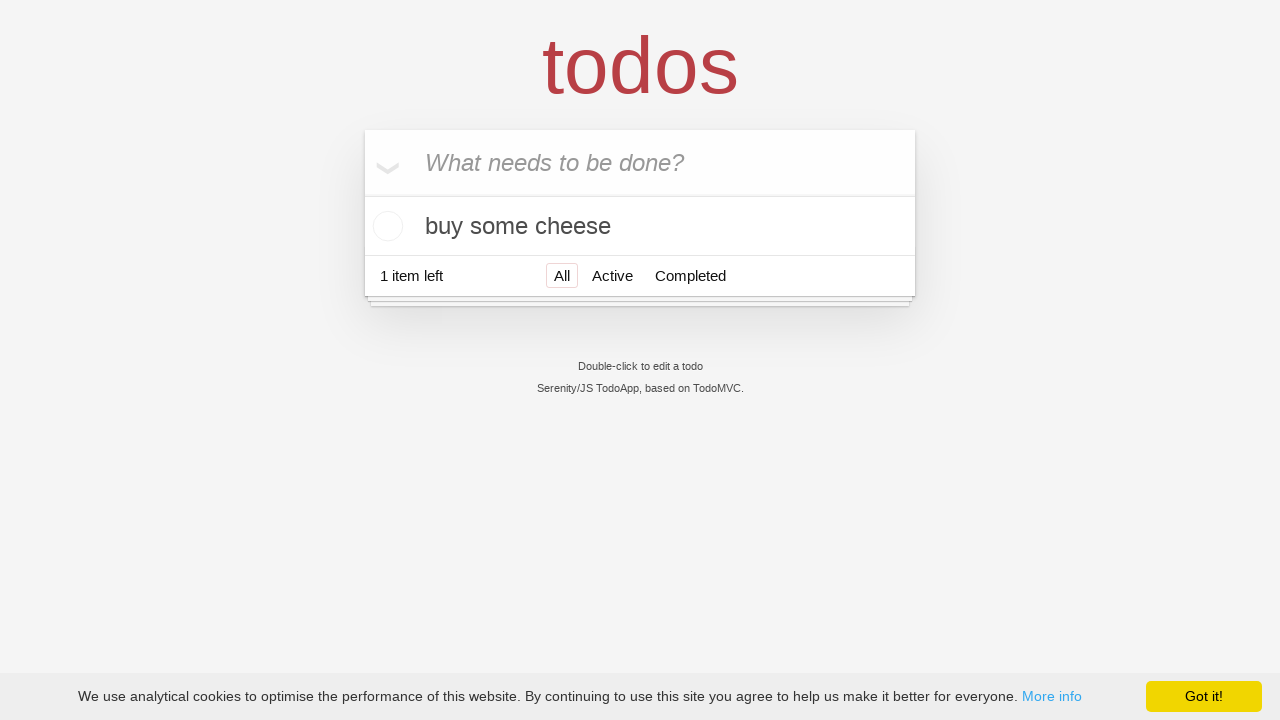

Waited for todo item 'buy some cheese' to appear in the list
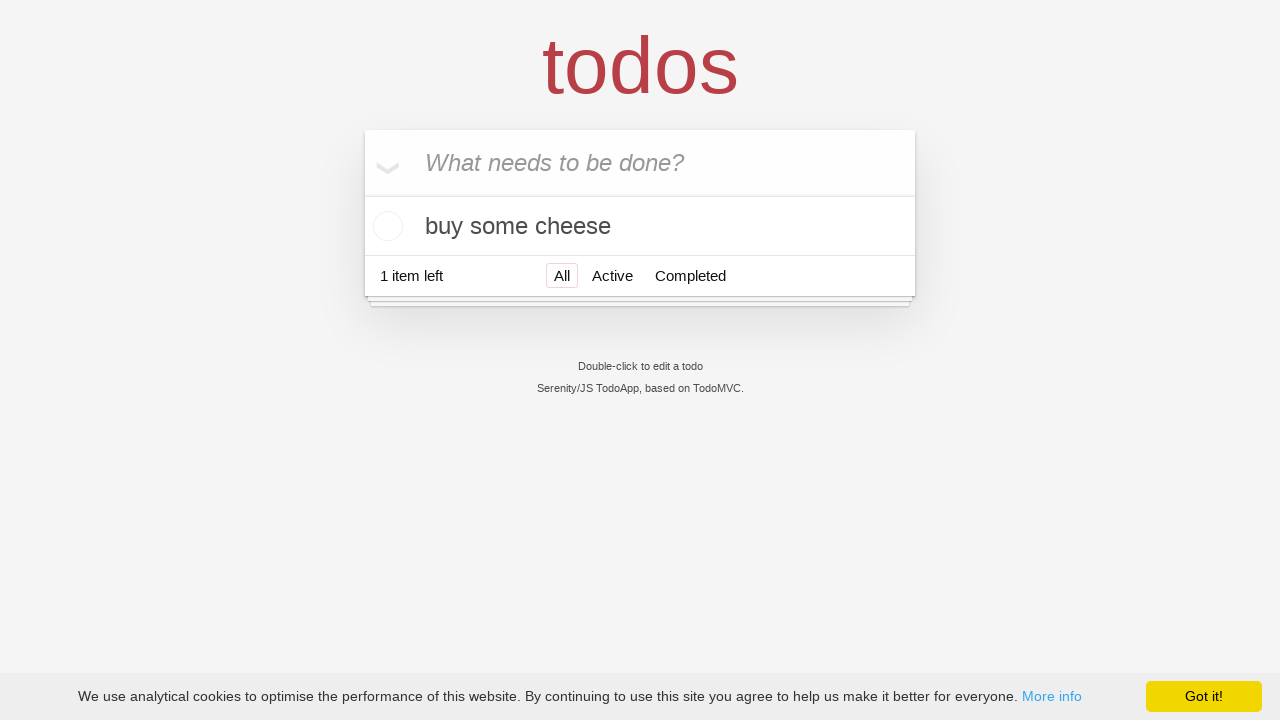

Verified main section is now visible after adding an item
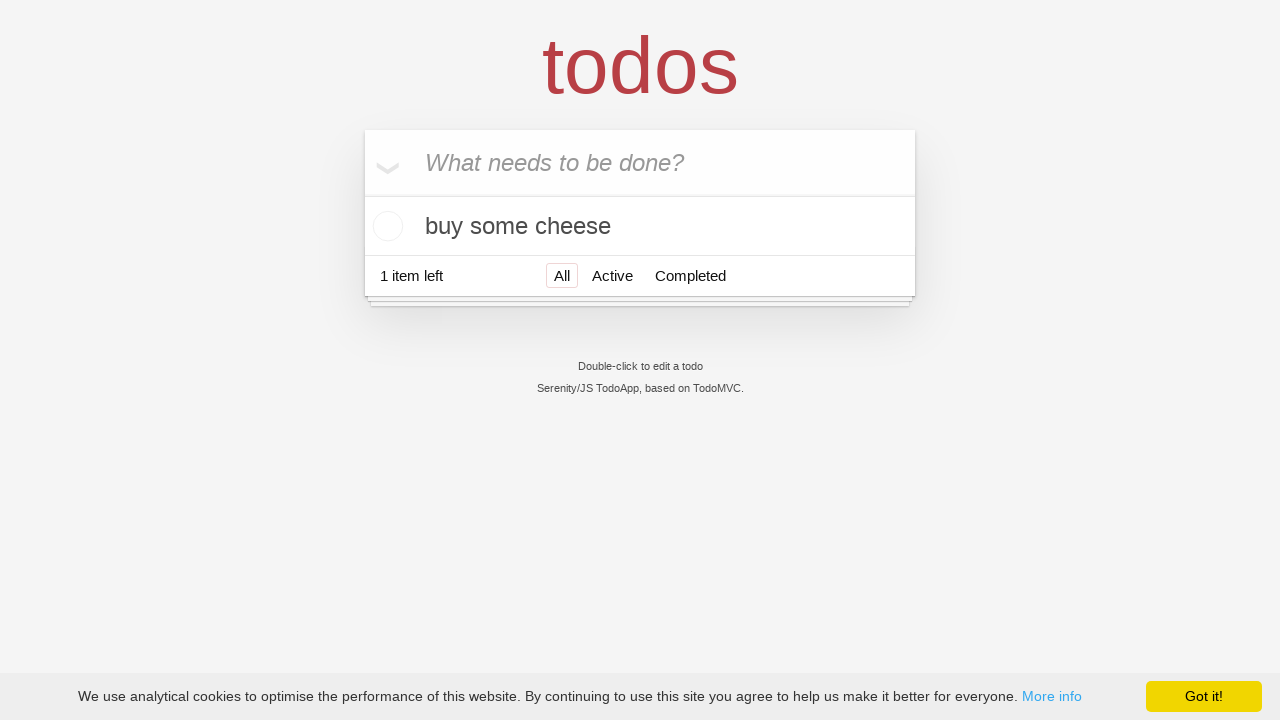

Verified footer section is now visible after adding an item
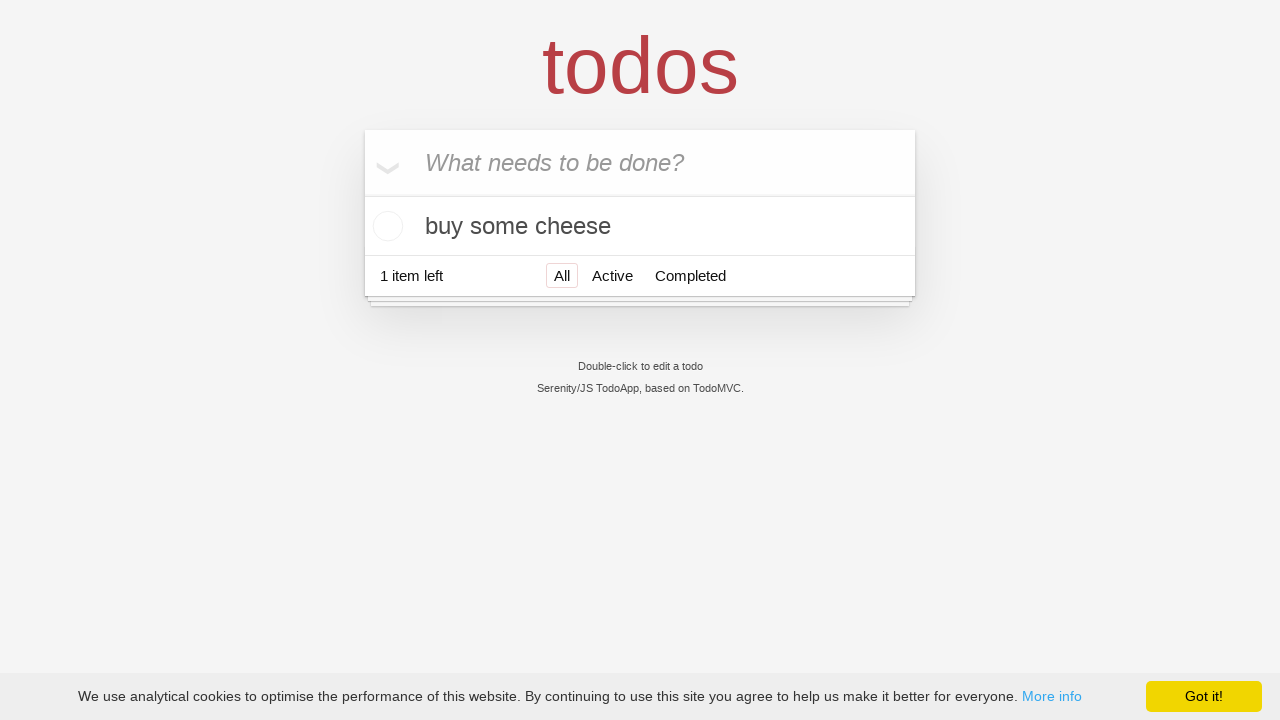

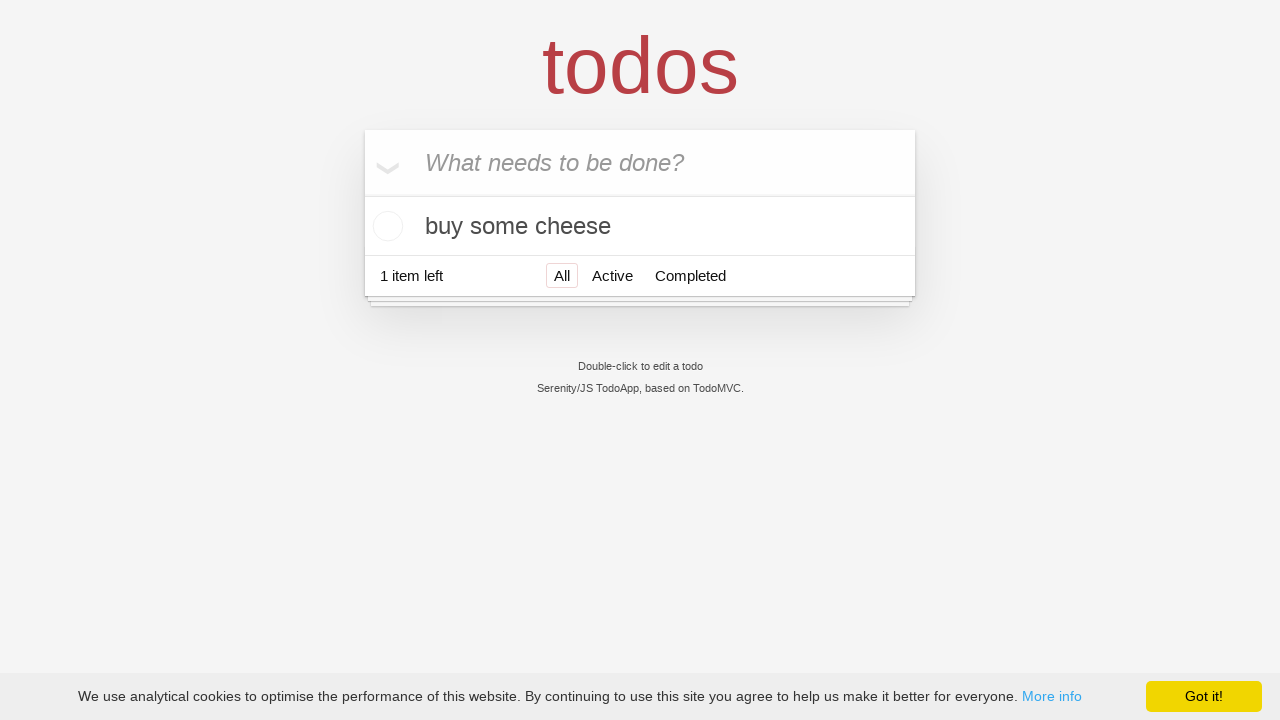